Navigates to a dropdown page and selects "Option 1" from a dropdown menu

Starting URL: http://the-internet.herokuapp.com/

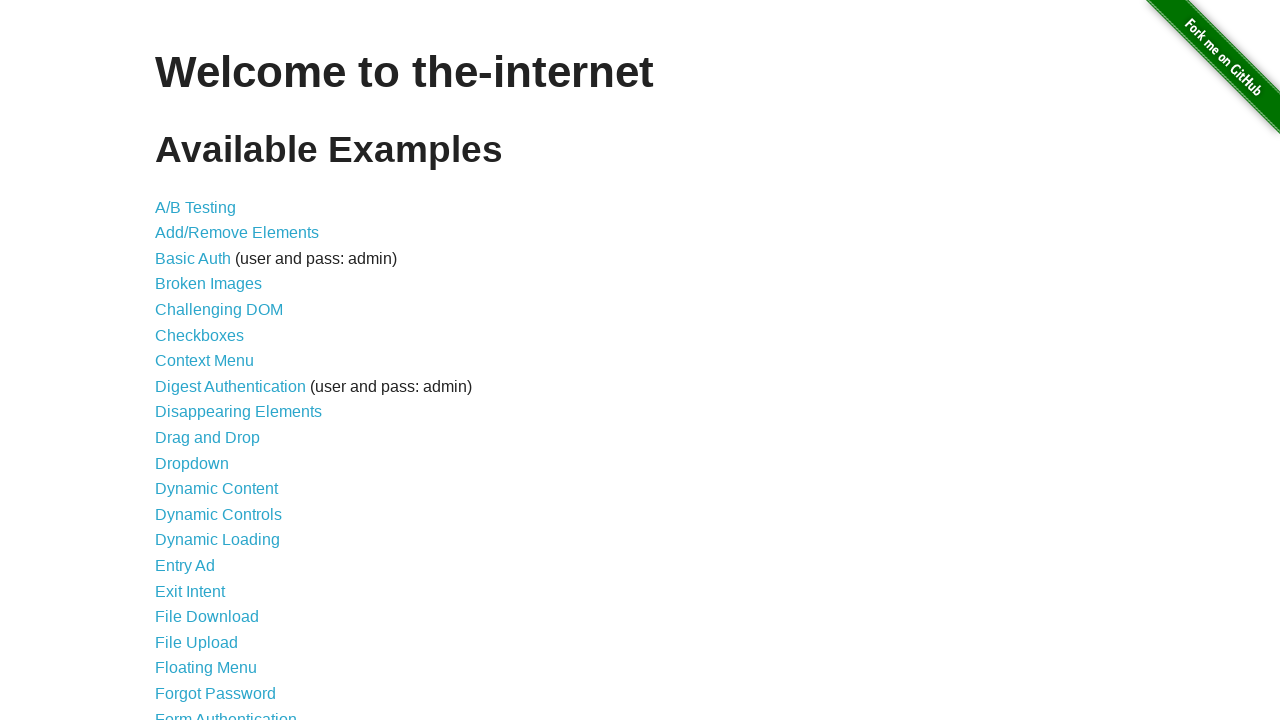

Navigated to the-internet.herokuapp.com
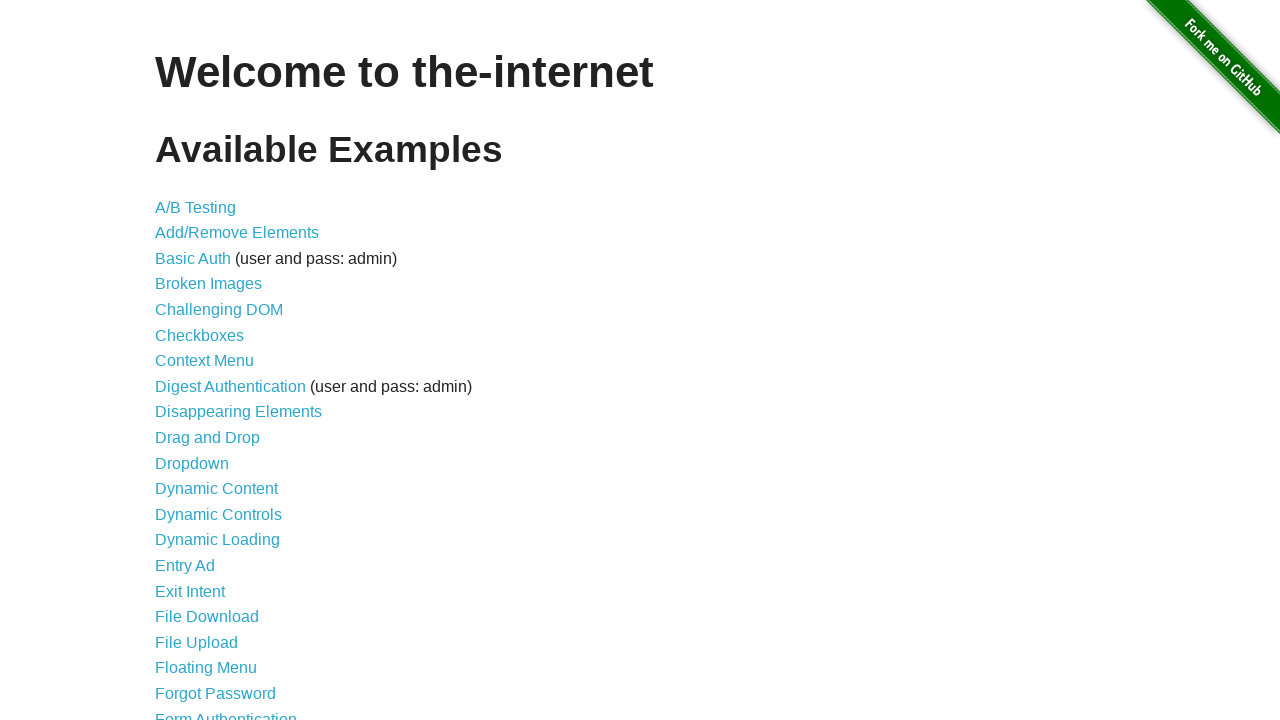

Clicked on dropdown link at (192, 463) on a[href='/dropdown']
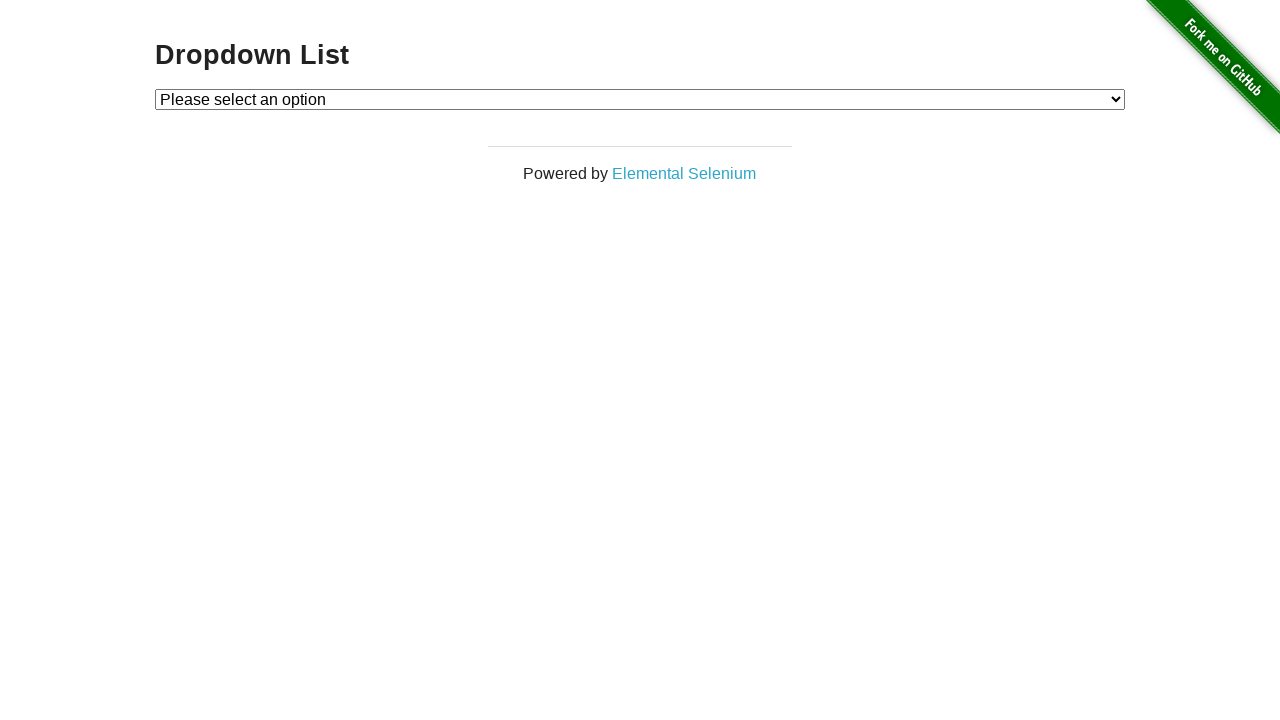

Dropdown menu loaded
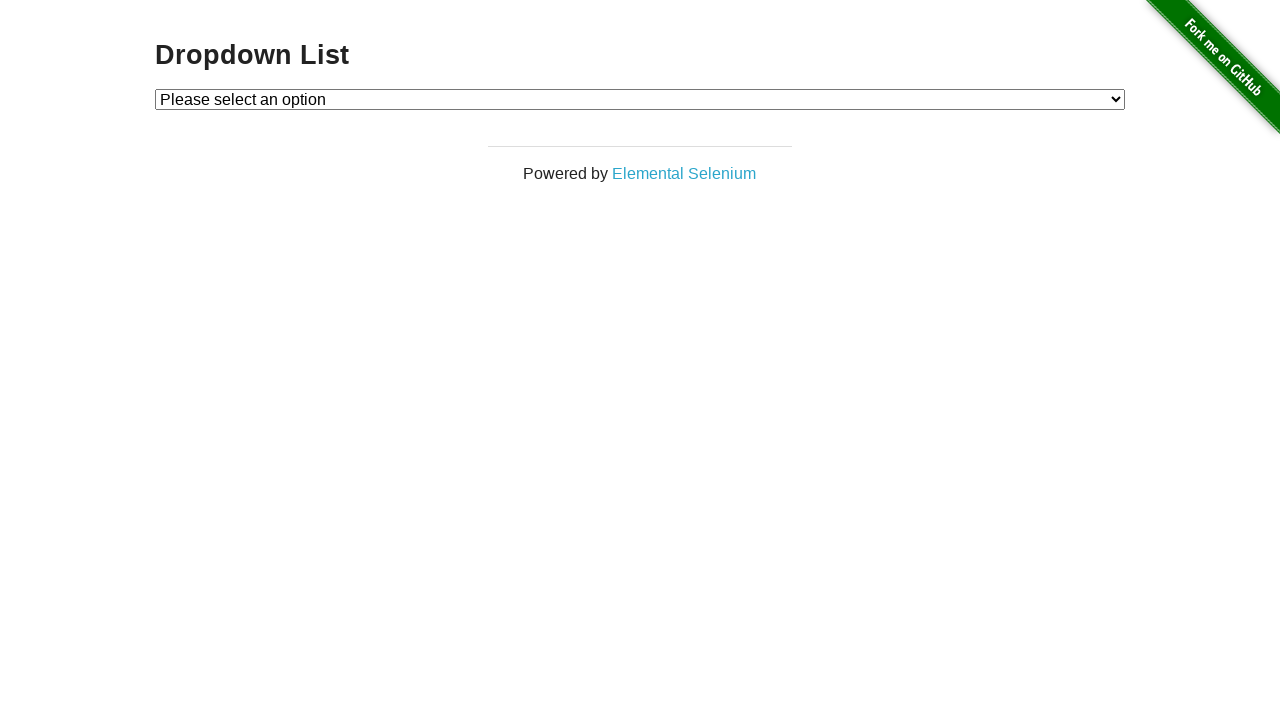

Selected 'Option 1' from dropdown menu on #dropdown
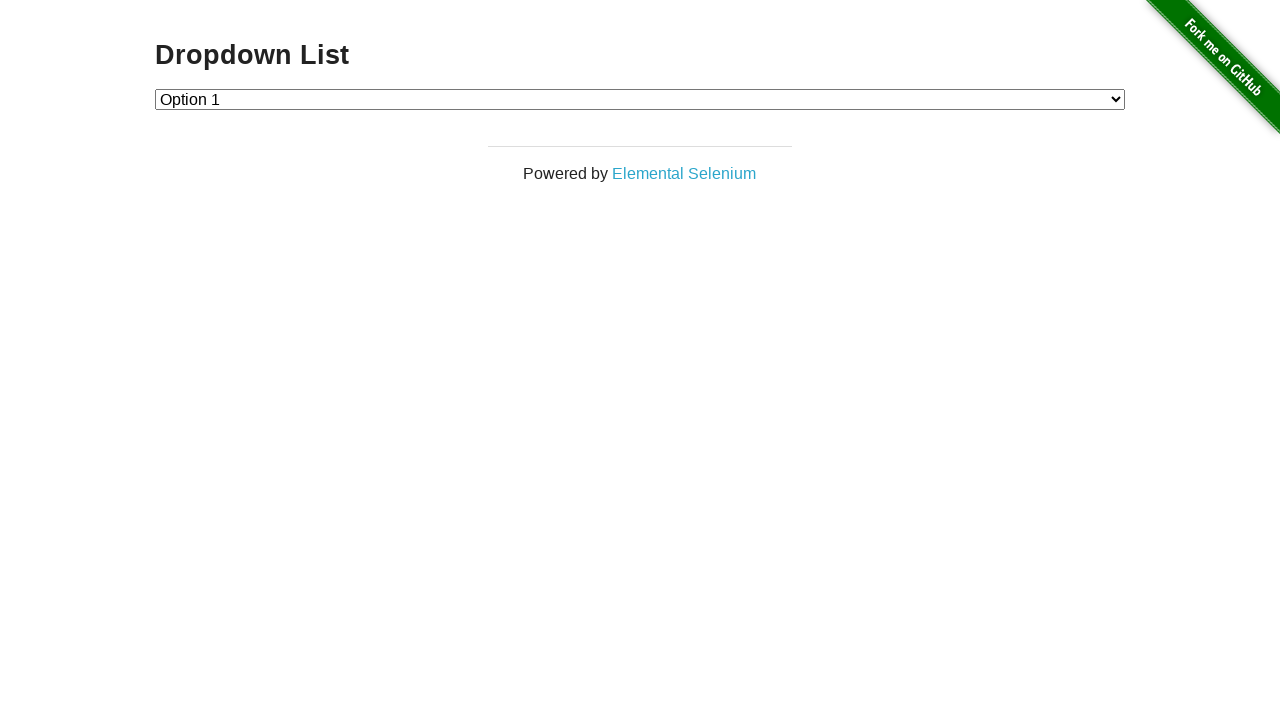

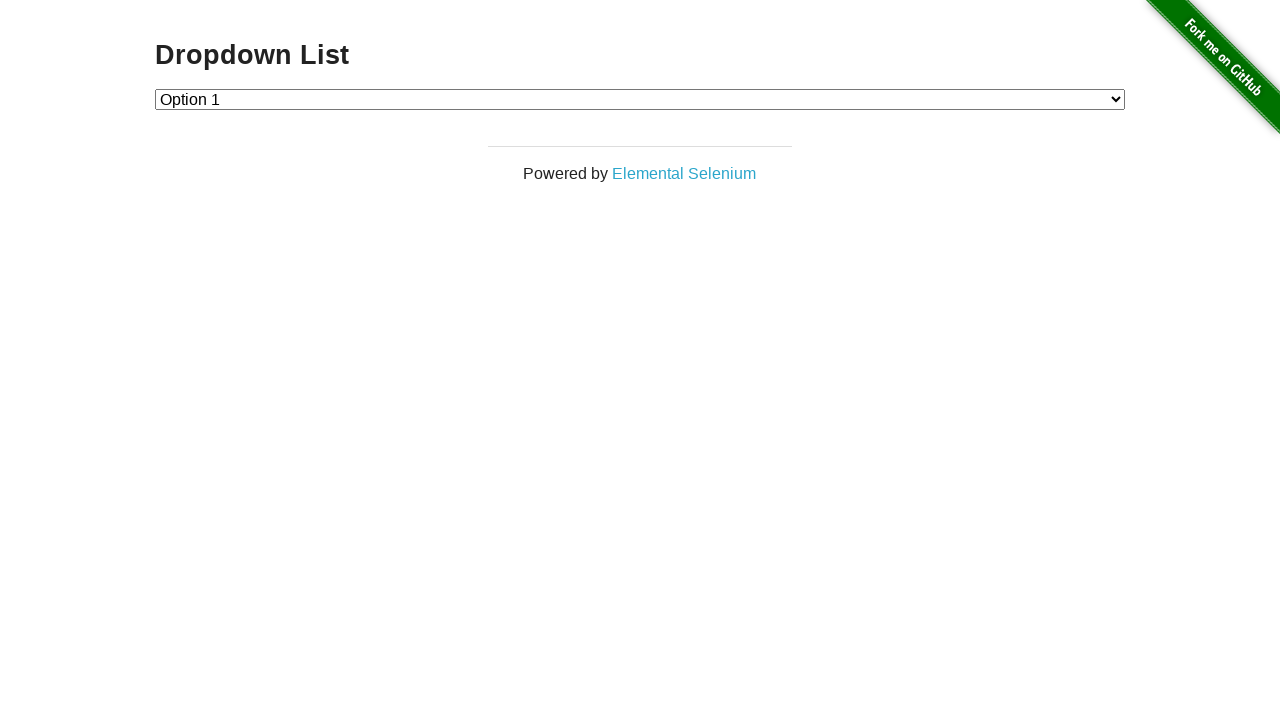